Tests wait functionality on a demo page by clicking buttons and waiting for text elements to become clickable, demonstrating explicit wait conditions.

Starting URL: https://www.hyrtutorials.com/p/waits-demo.html

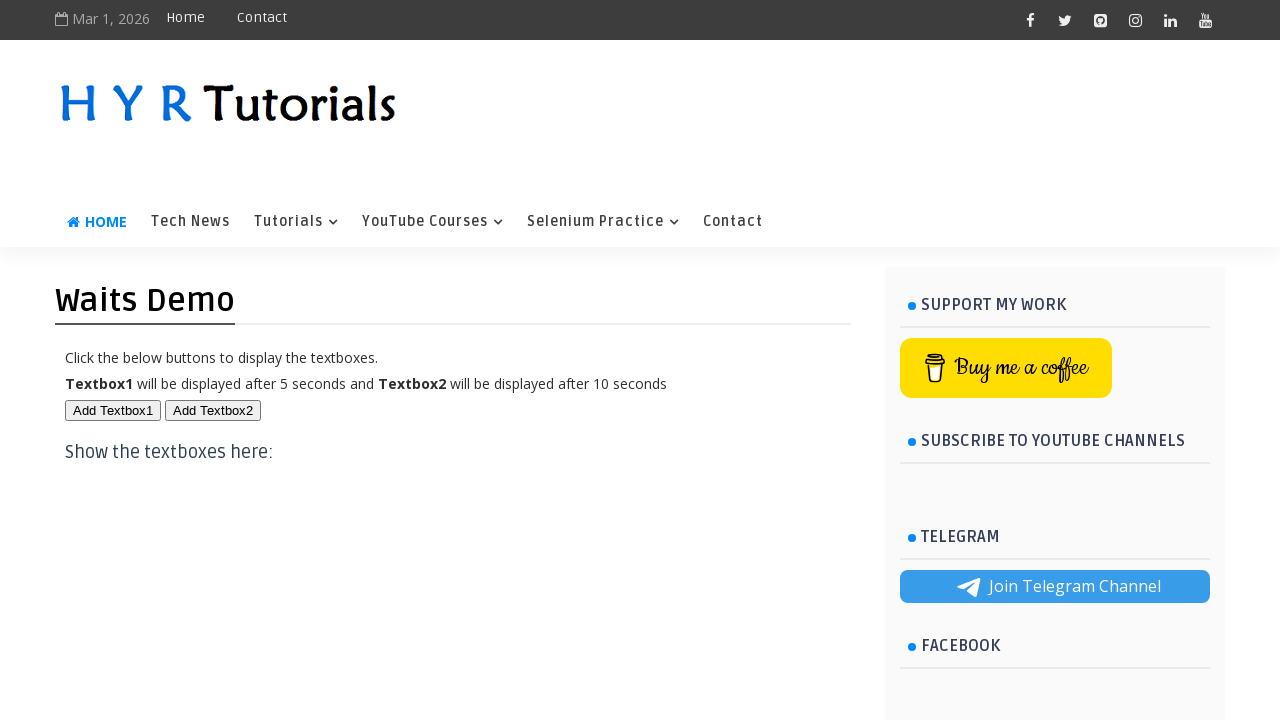

Navigated to waits demo page at https://www.hyrtutorials.com/p/waits-demo.html
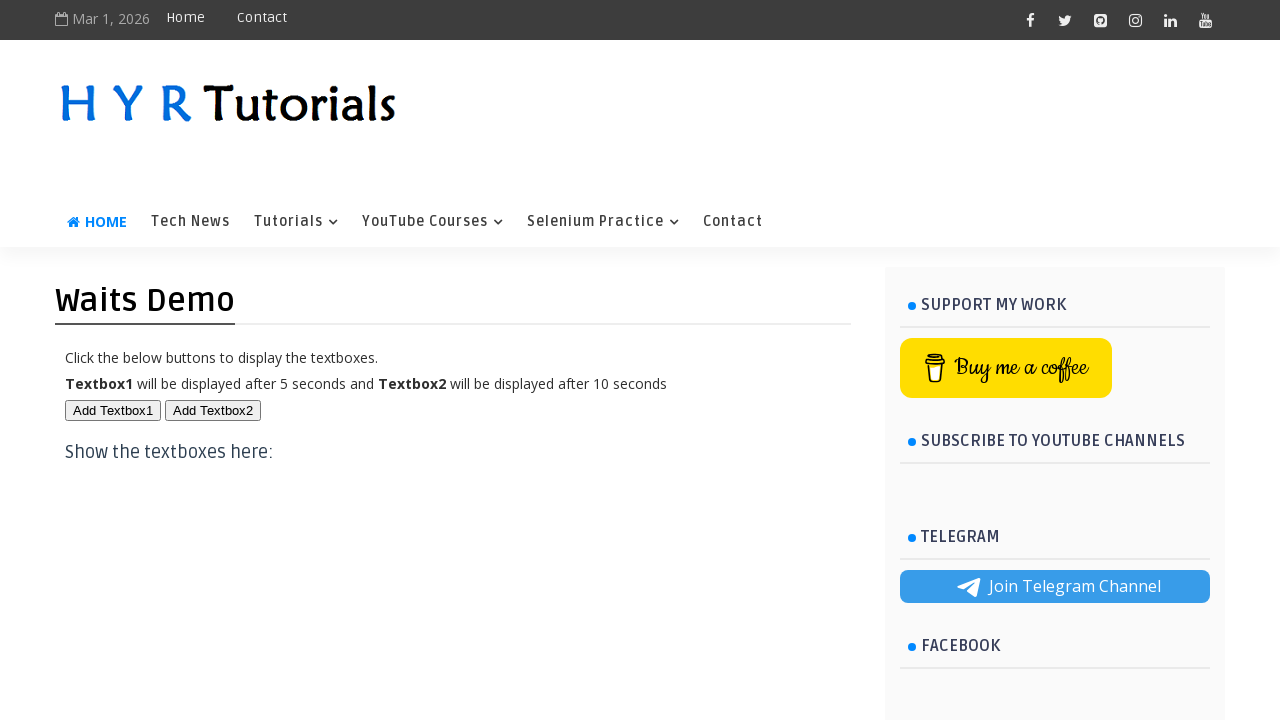

Clicked first button (#btn1) to trigger wait demo at (113, 410) on #btn1
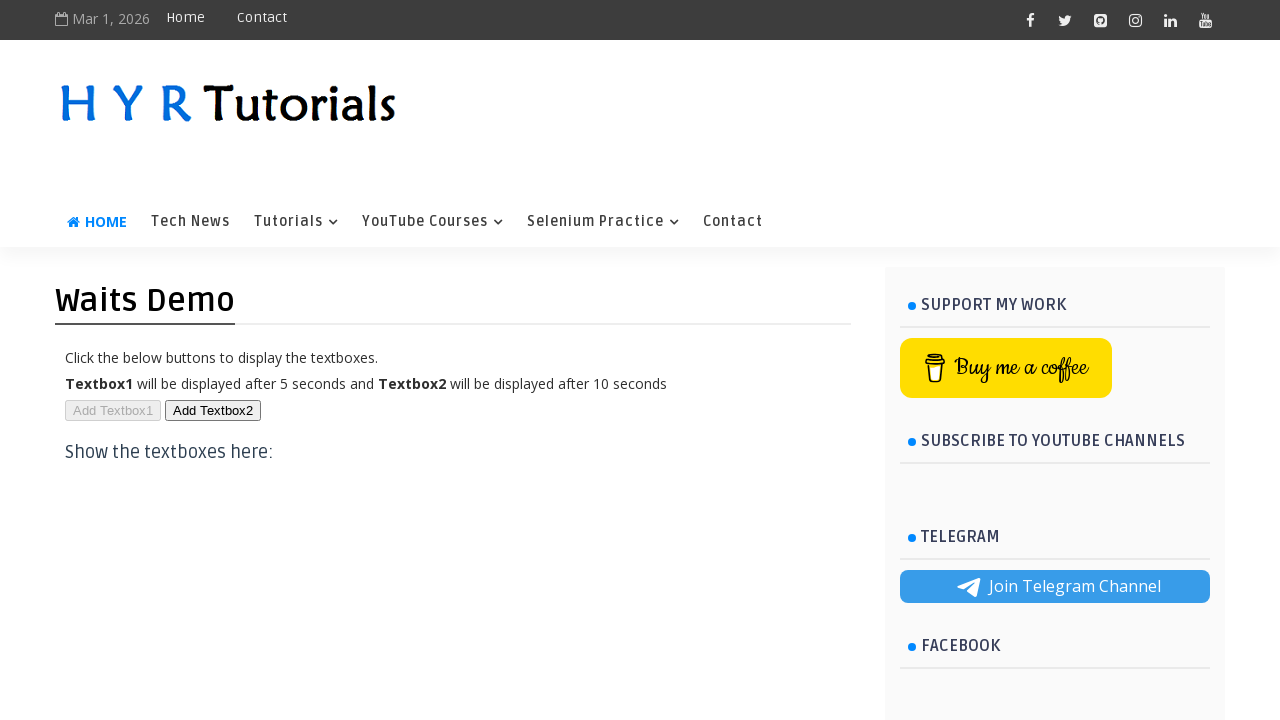

First text element (#txt1) became visible and clickable
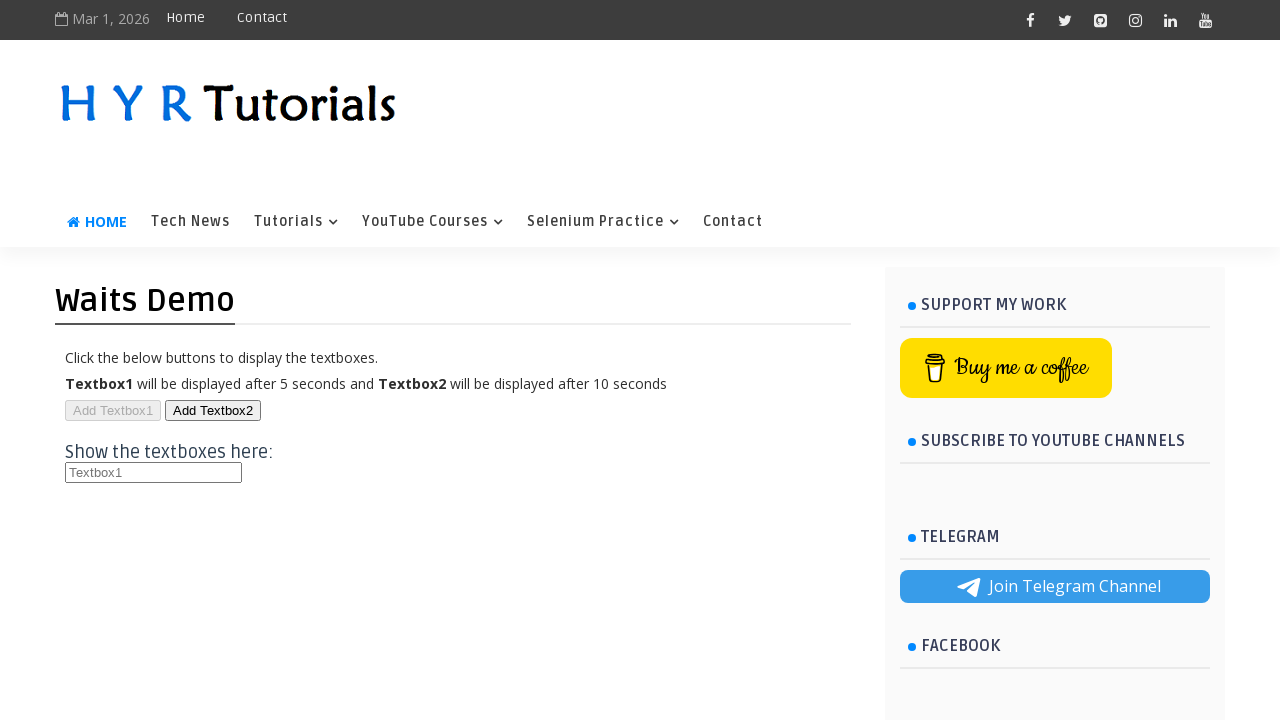

Clicked second button (#btn2) to trigger another wait demo at (213, 410) on #btn2
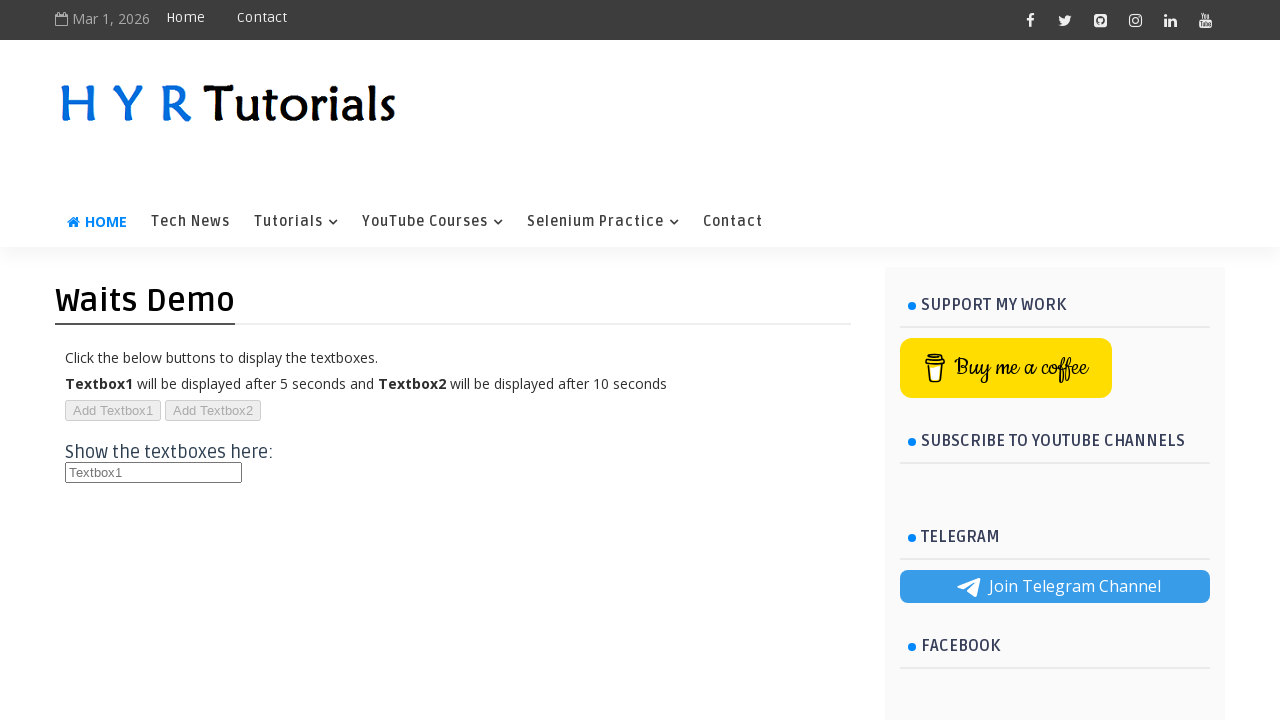

Second text element (#txt2) became visible and clickable
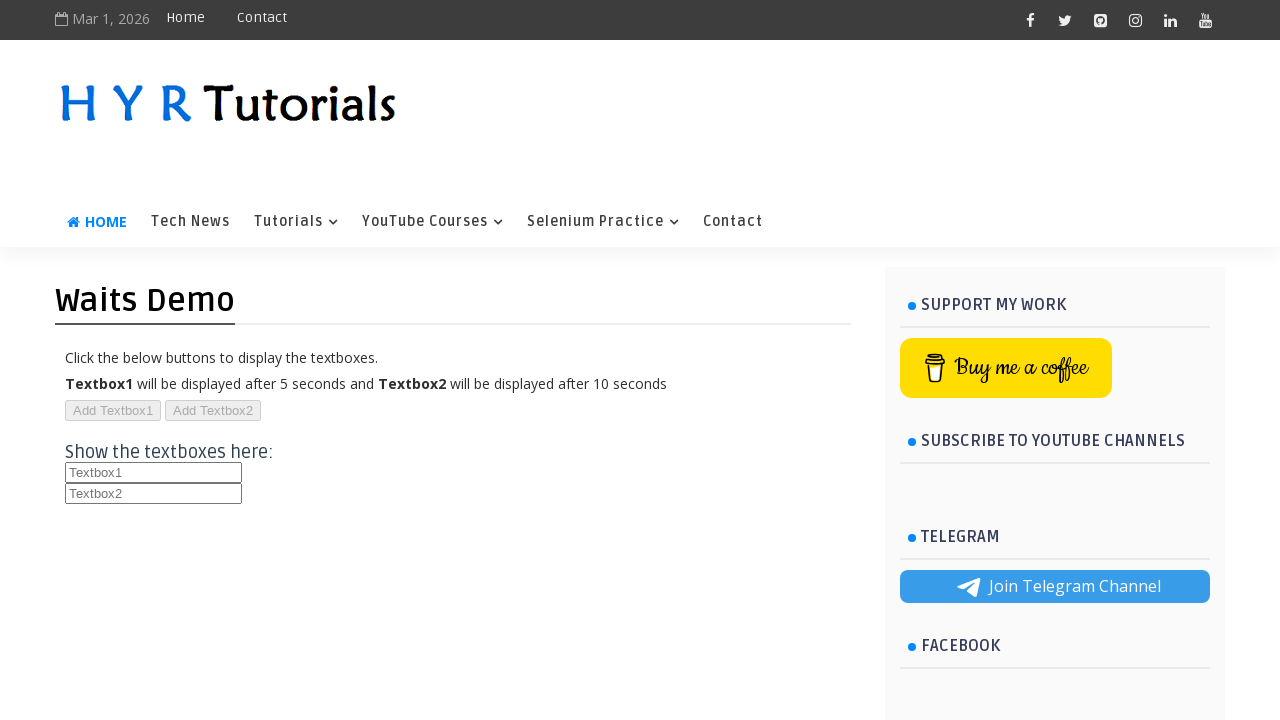

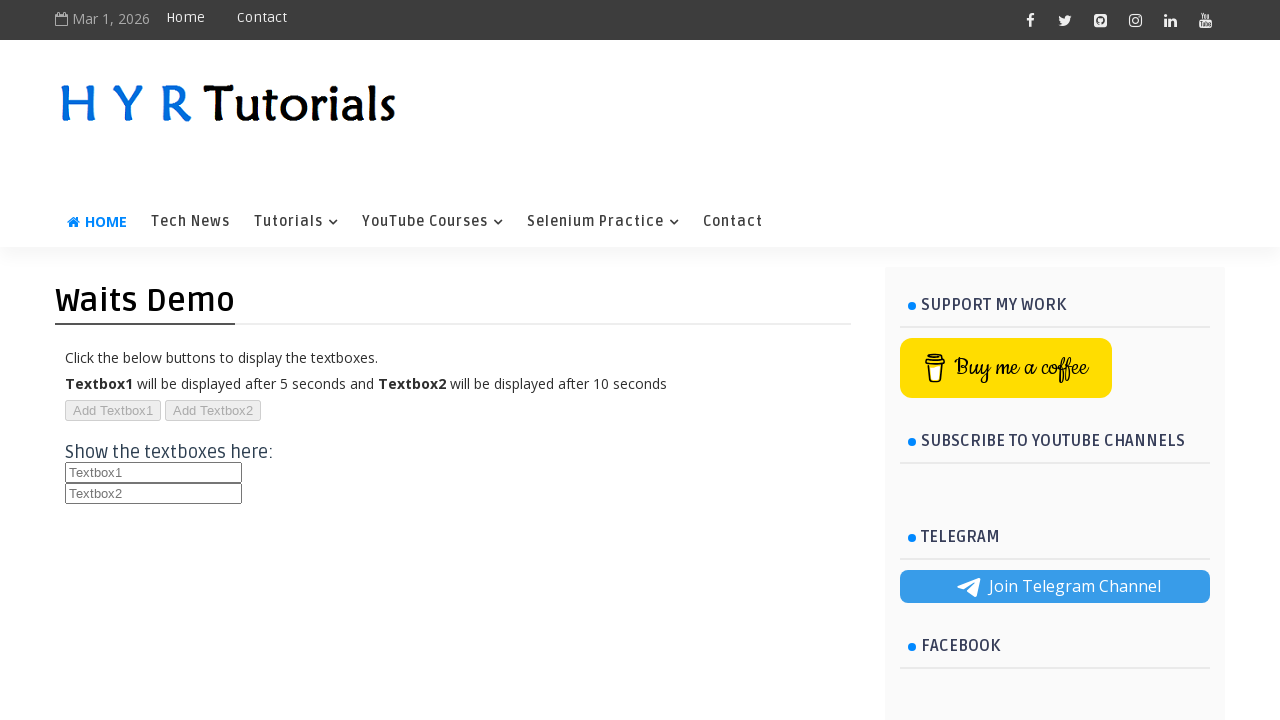